Tests dynamic control removal and addition using explicit waits, clicking Remove button and verifying "It's gone!" message, then clicking Add button

Starting URL: https://the-internet.herokuapp.com/dynamic_controls

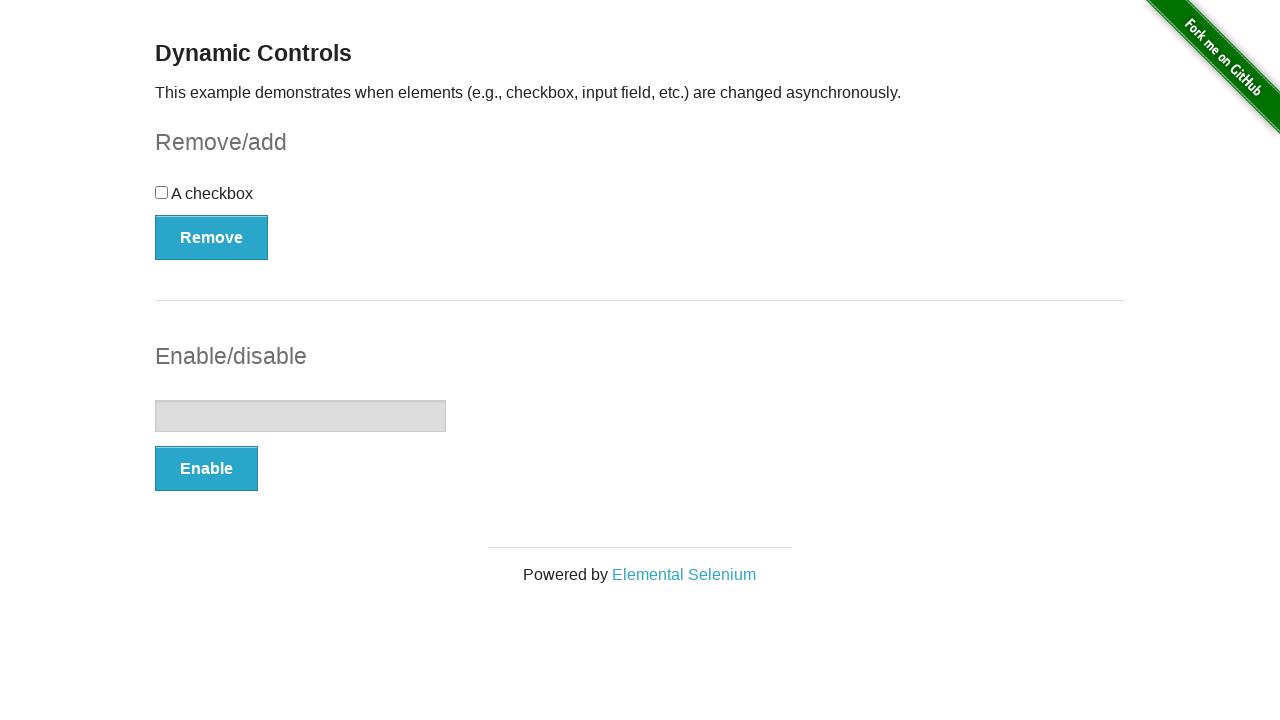

Clicked Remove button to remove the checkbox at (212, 237) on button[onclick='swapCheckbox()']
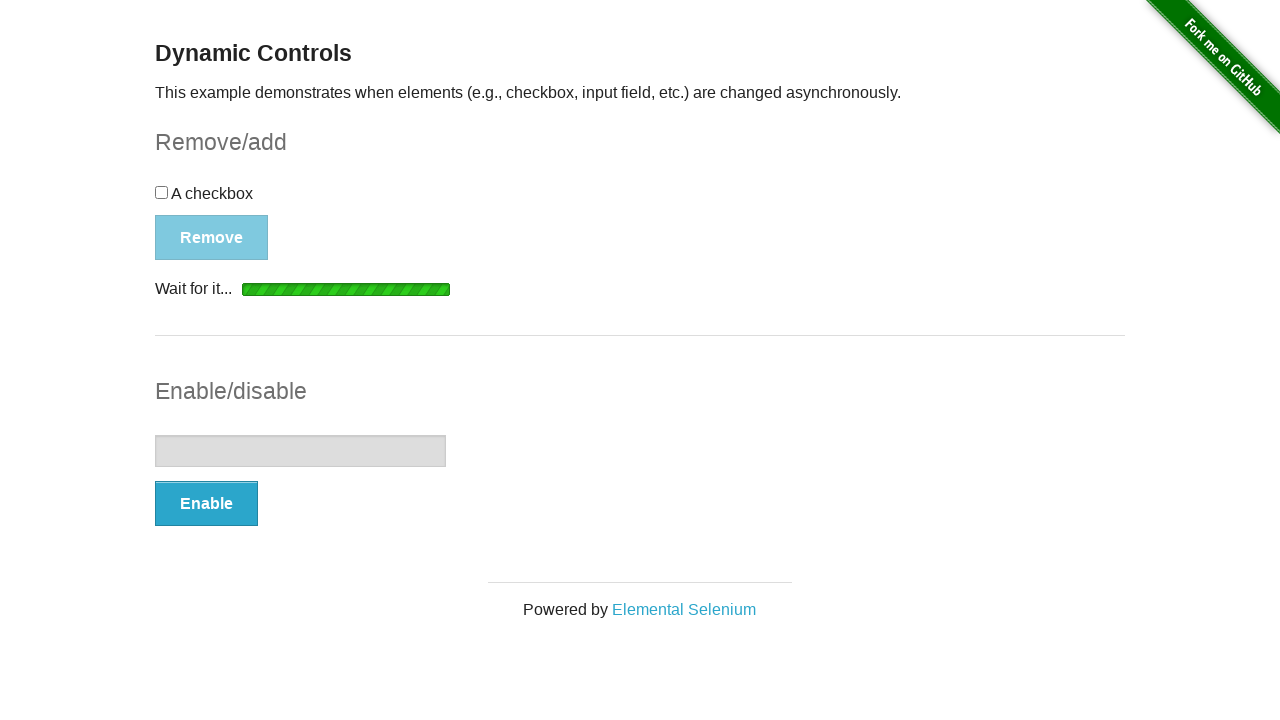

Waited for 'It's gone!' message to be visible
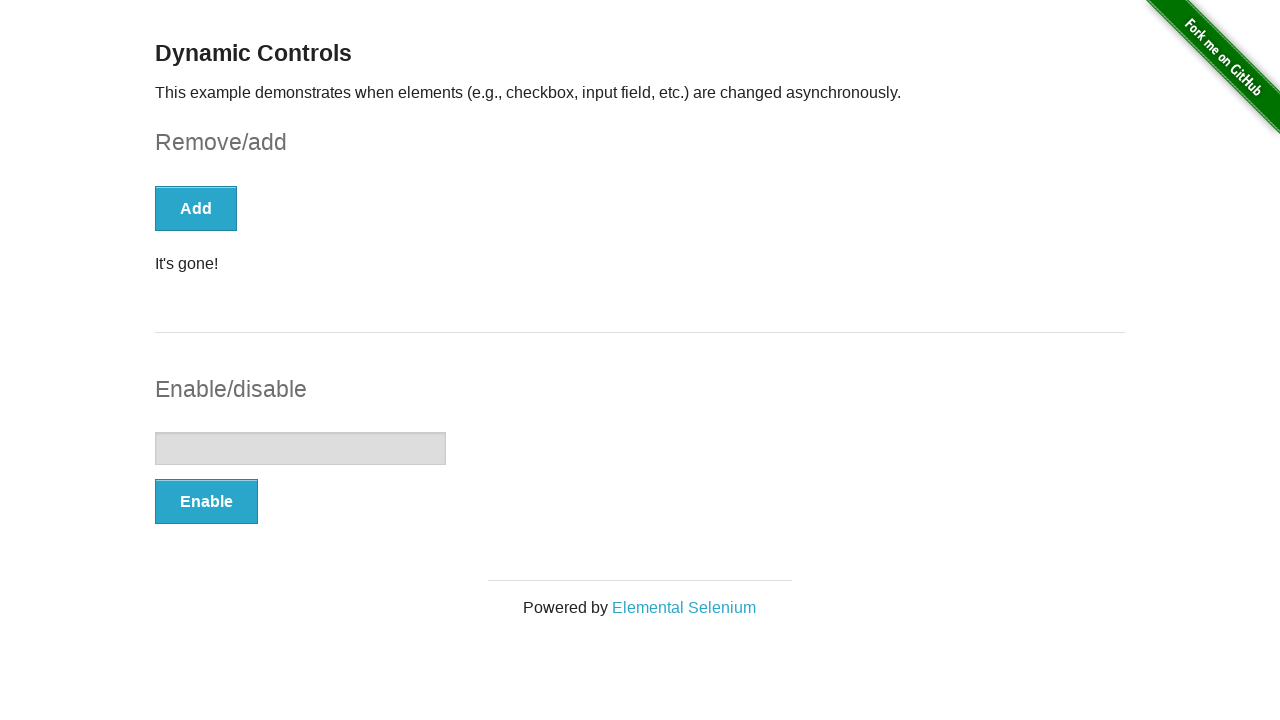

Clicked Add button to bring back the checkbox at (196, 208) on button[onclick='swapCheckbox()']
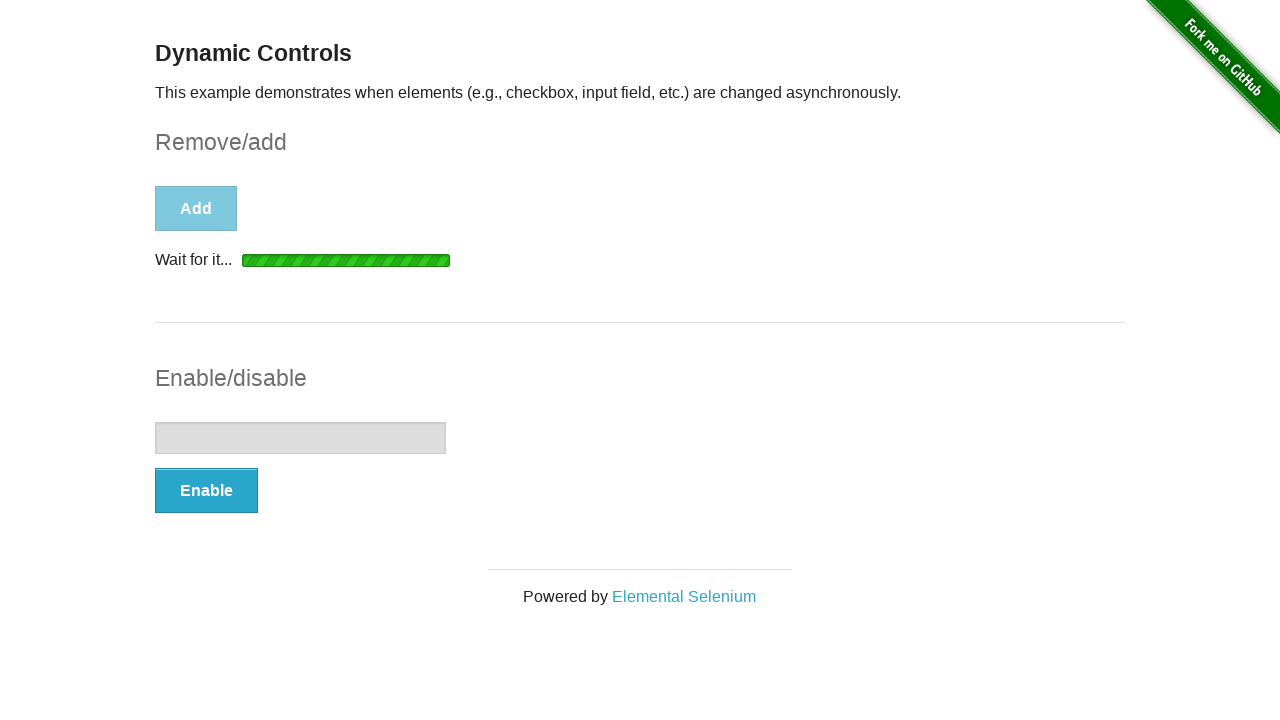

Waited for 'It's back' message to be visible
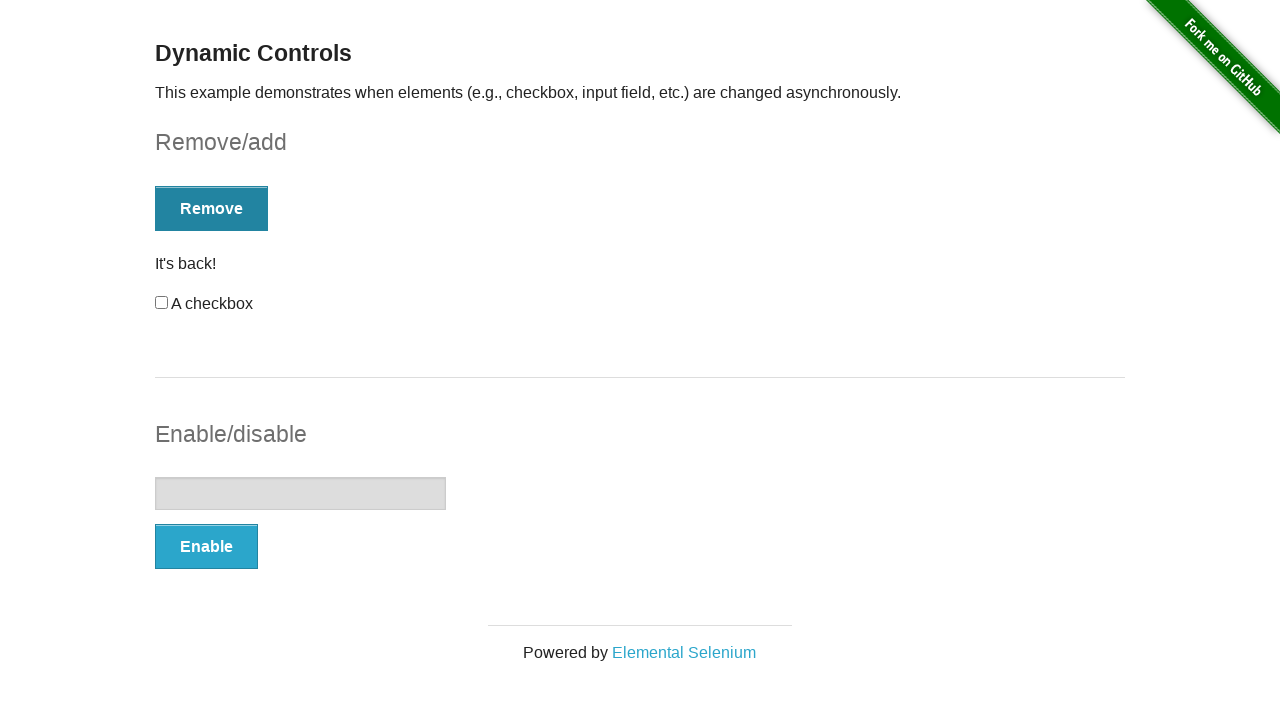

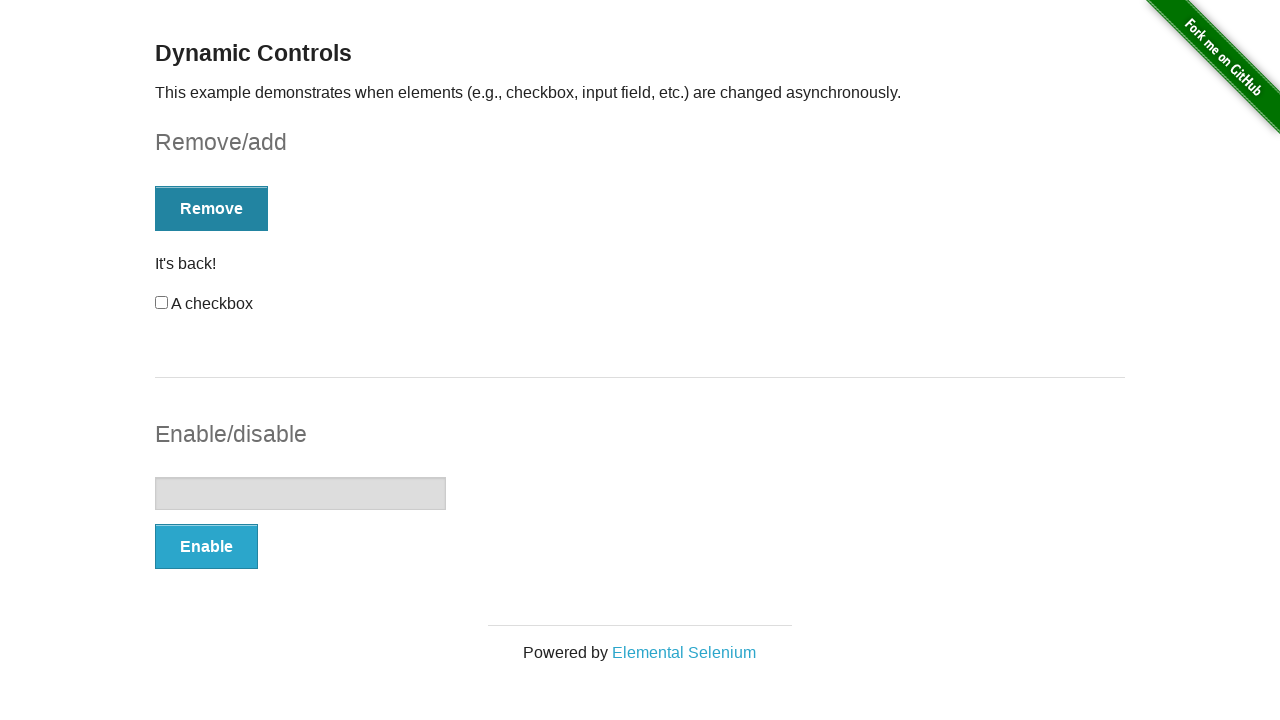